Tests file upload functionality by selecting a file using the file input and clicking the upload button, then verifying the success message is displayed.

Starting URL: https://the-internet.herokuapp.com/upload

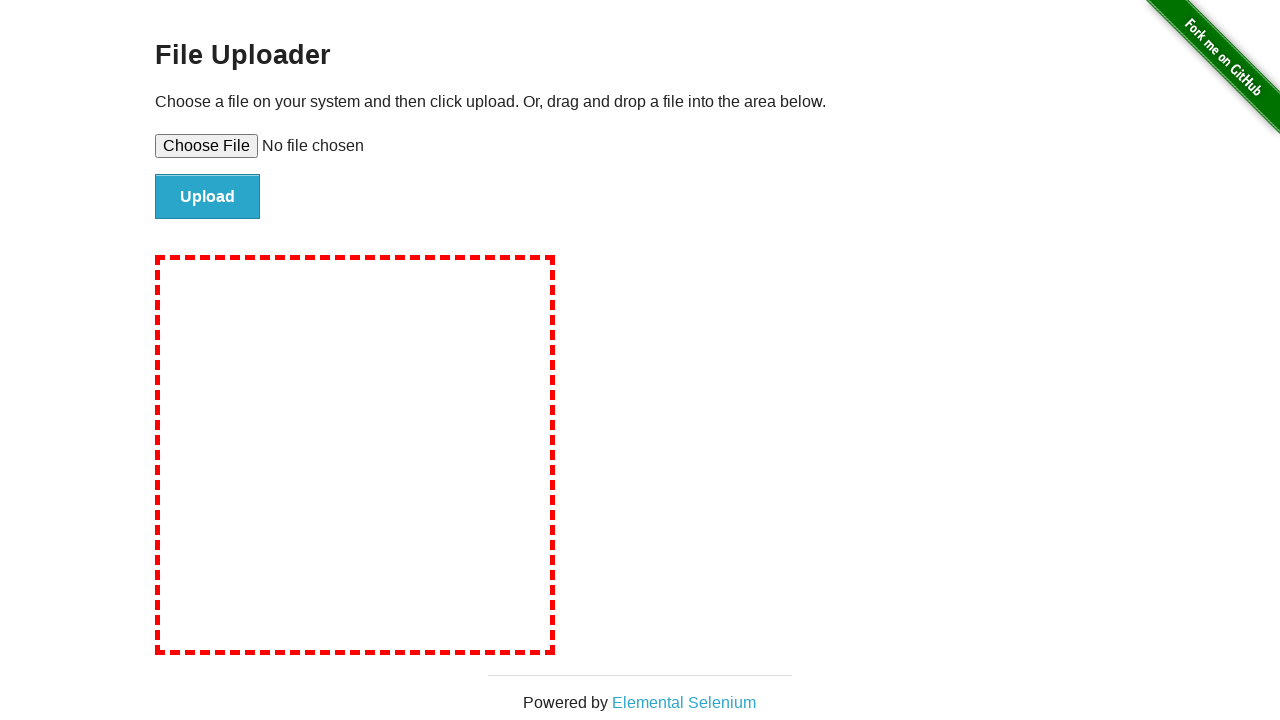

Selected test file using file input element
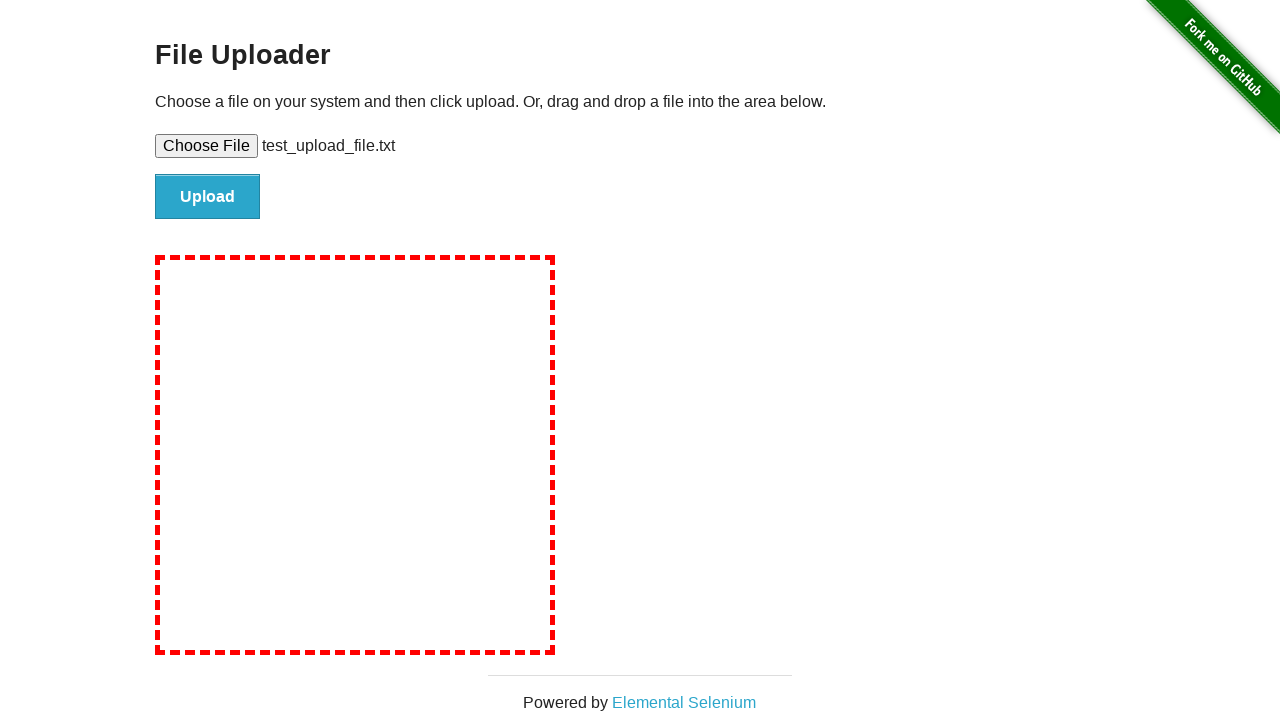

Clicked upload button to submit file at (208, 197) on #file-submit
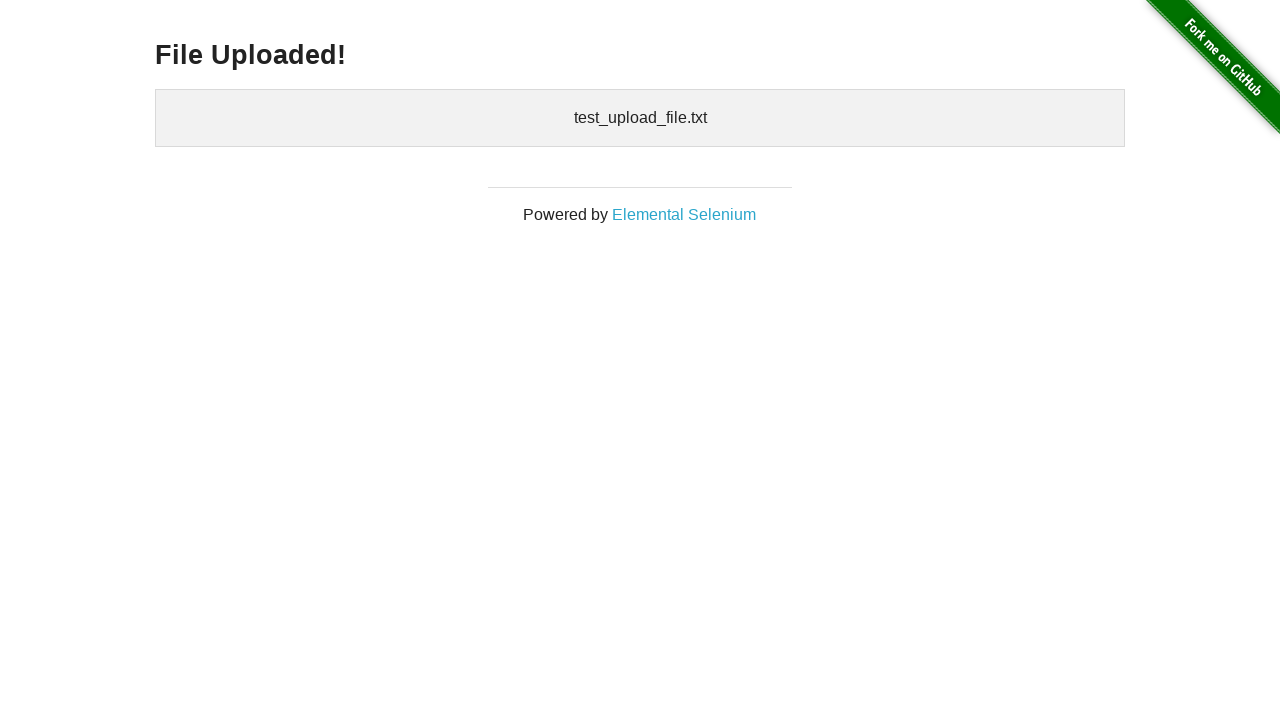

Waited for success heading to appear
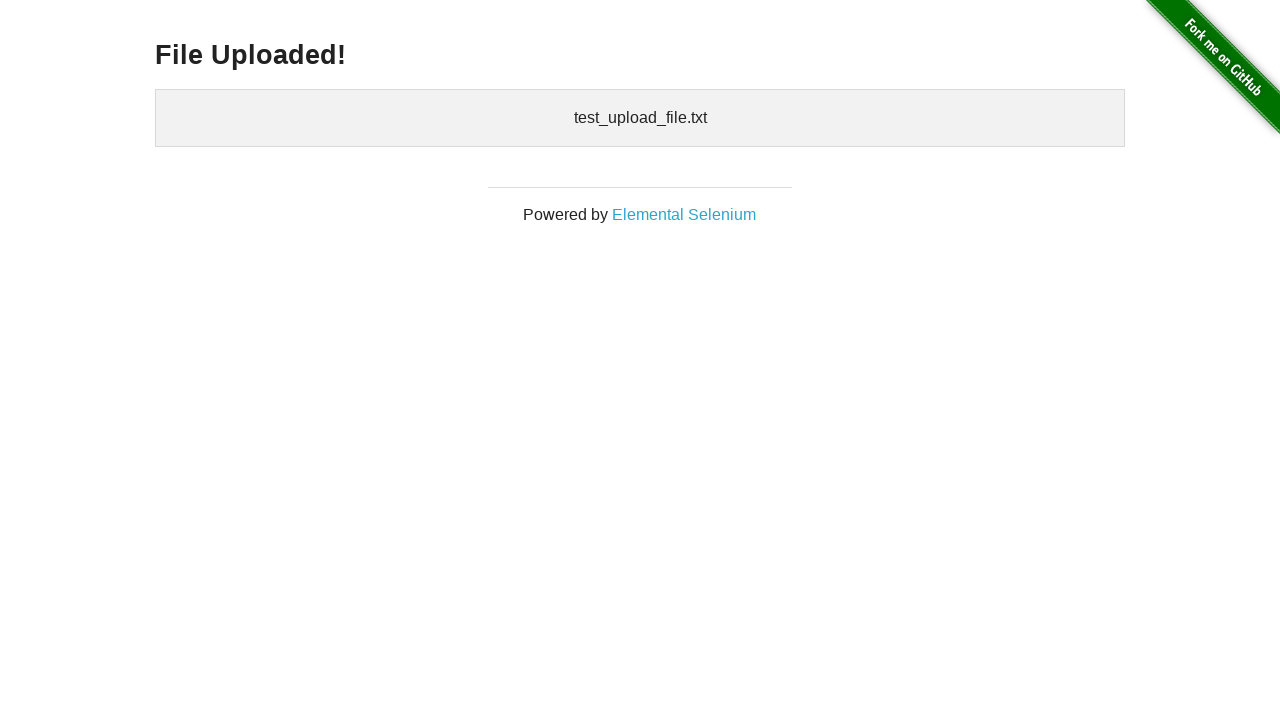

Verified 'File Uploaded!' heading is visible
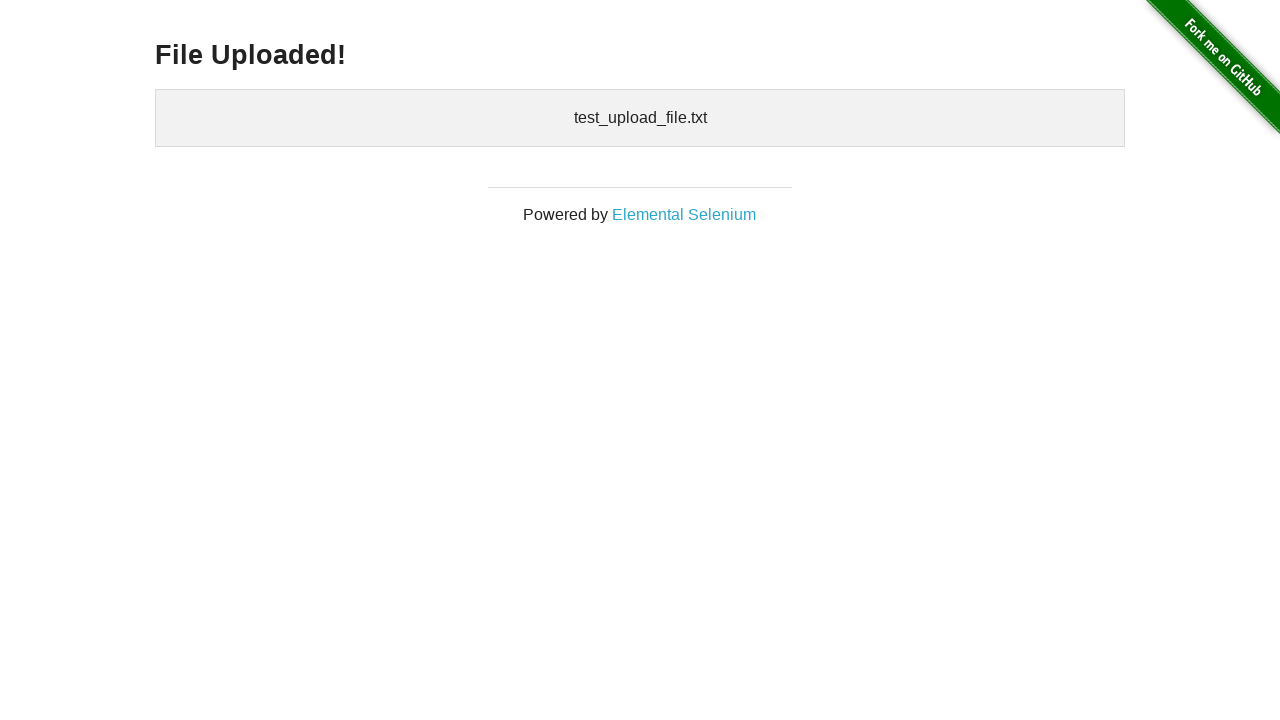

Cleaned up temporary test file
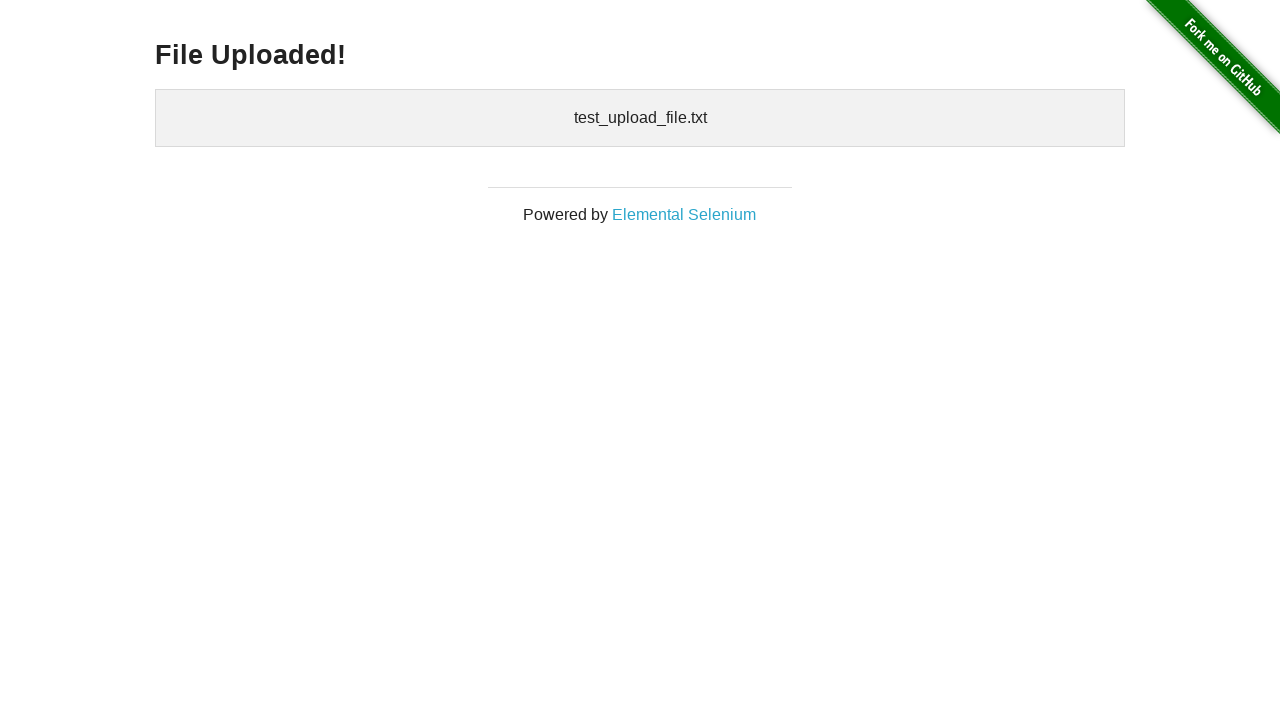

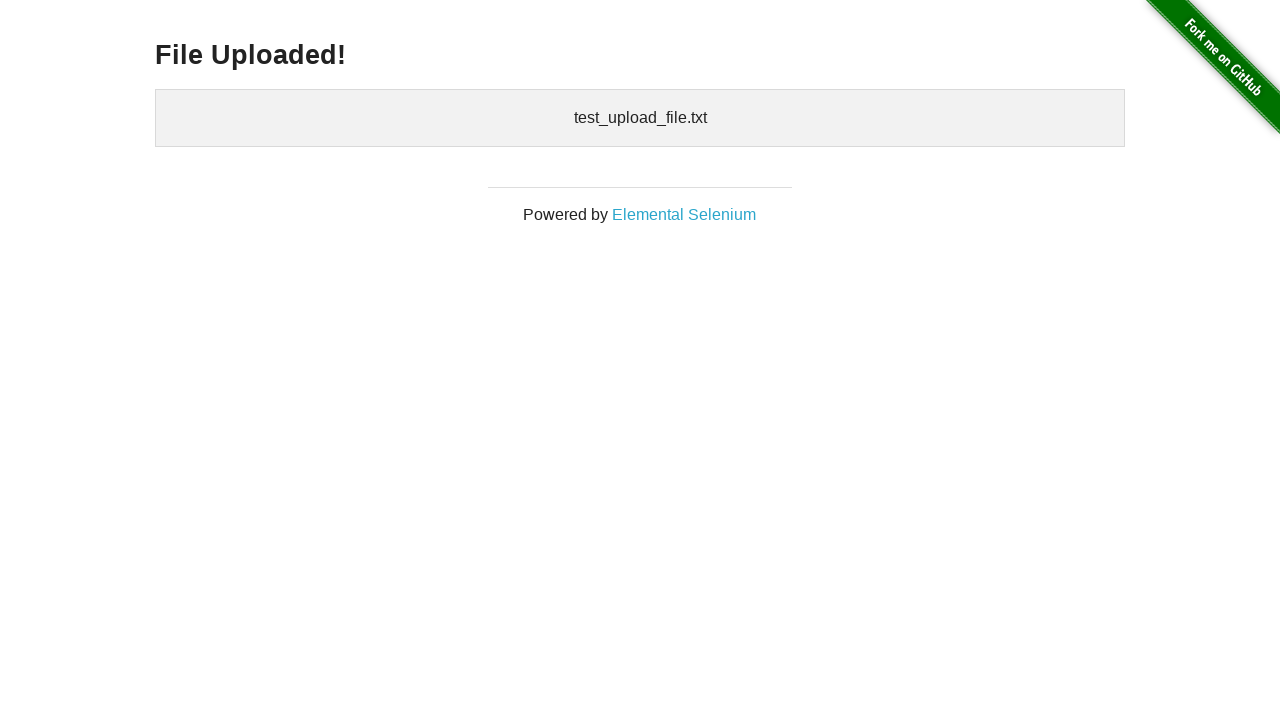